Tests bigram parser with empty input to verify it displays the expected message

Starting URL: https://ayres-net.com/bigramParser

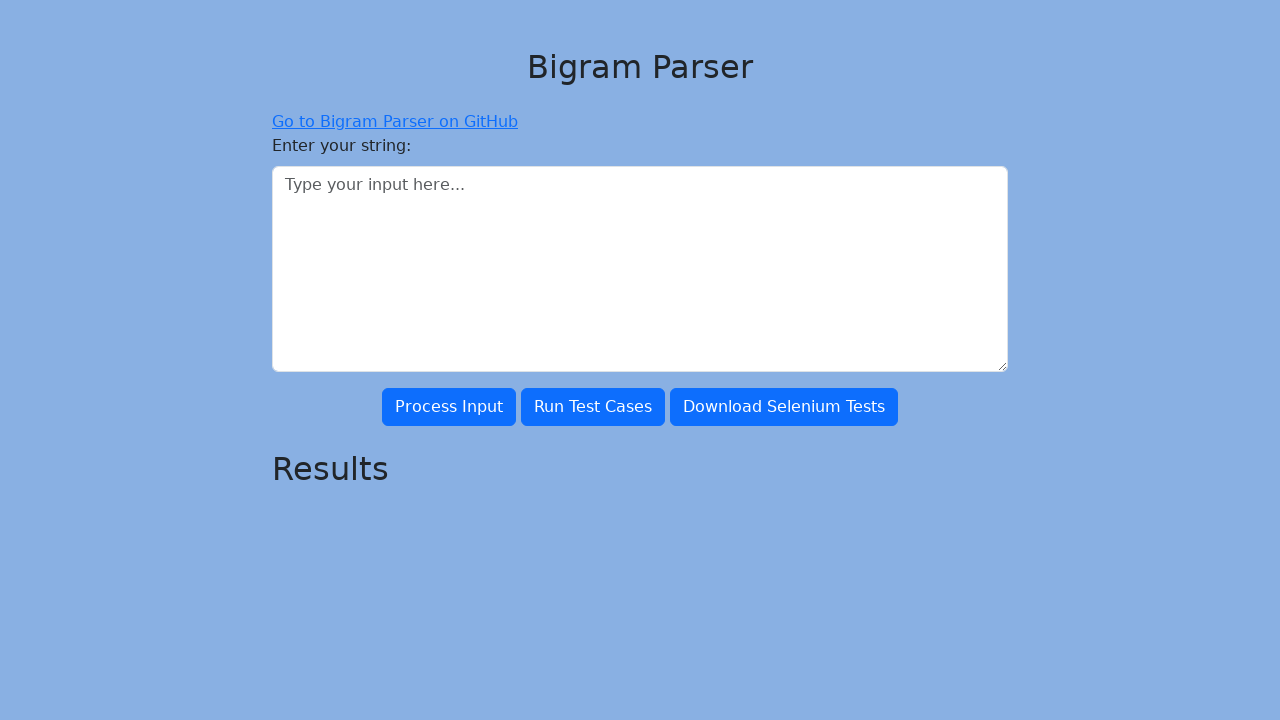

Clicked on the input field at (640, 269) on #largeInput
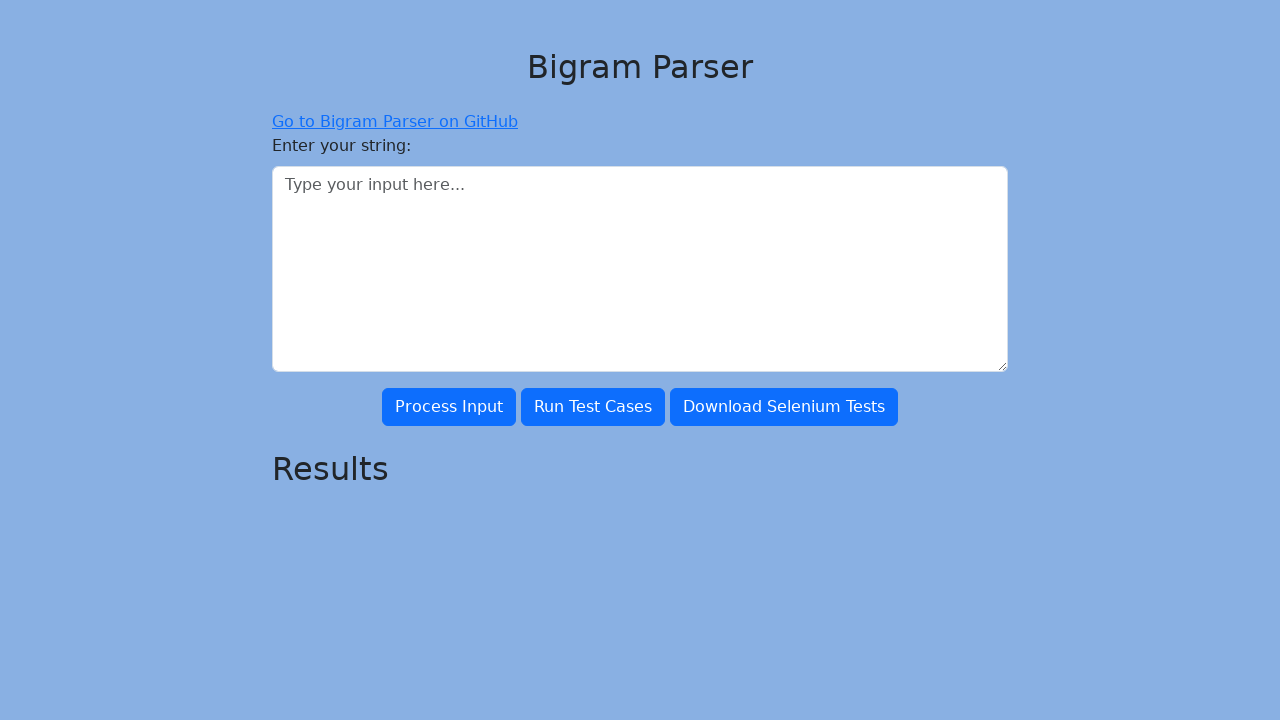

Filled input field with empty string (no words) on #largeInput
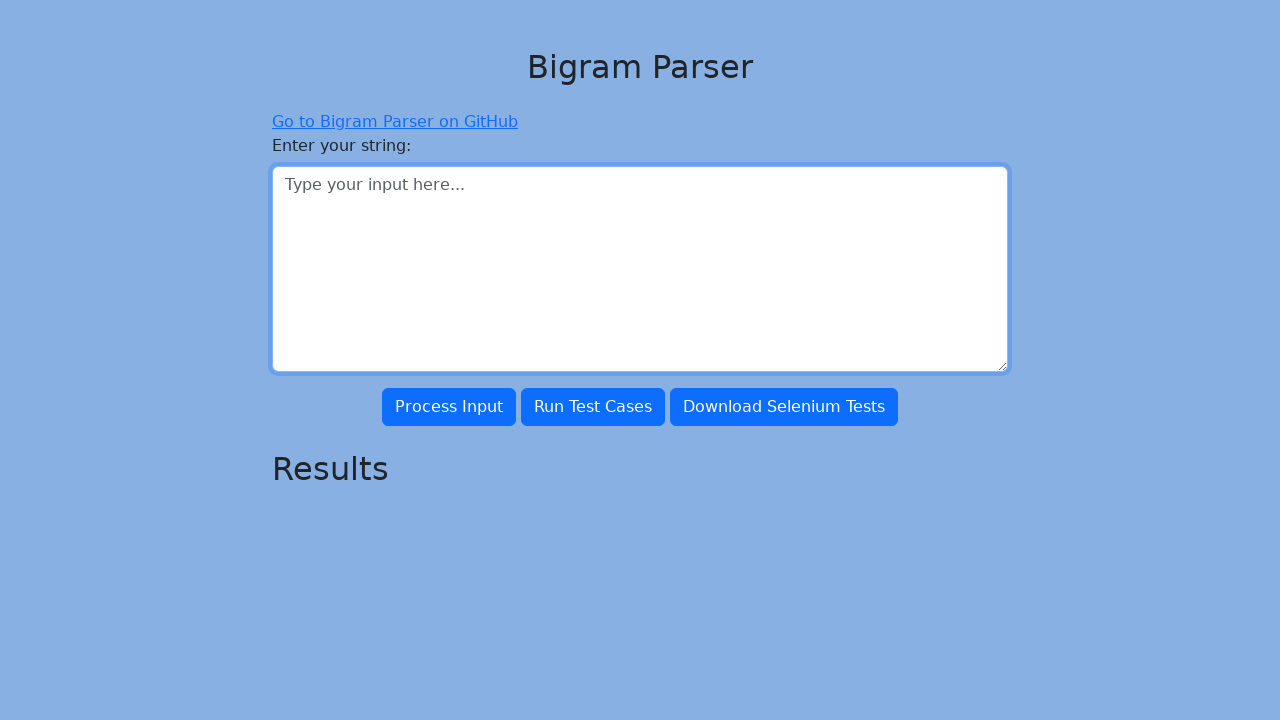

Clicked the process button to parse empty input at (449, 407) on #processInput
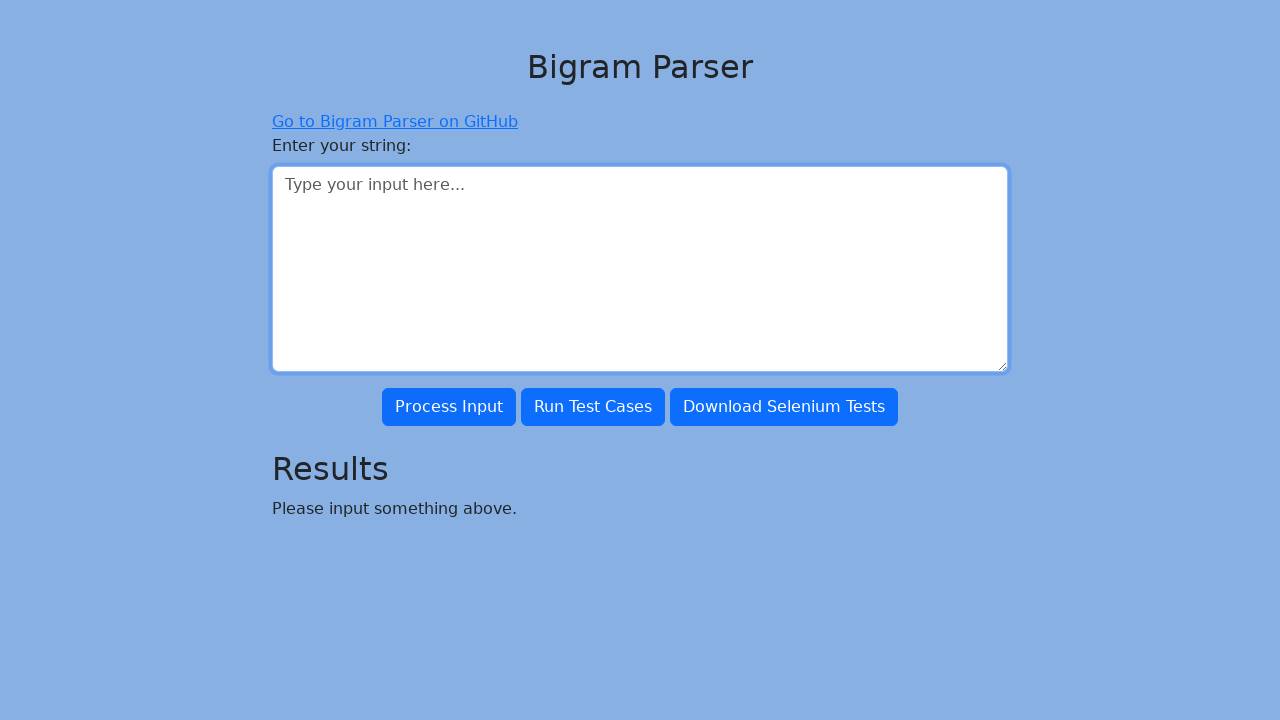

Waited for output field to appear with expected message for empty input
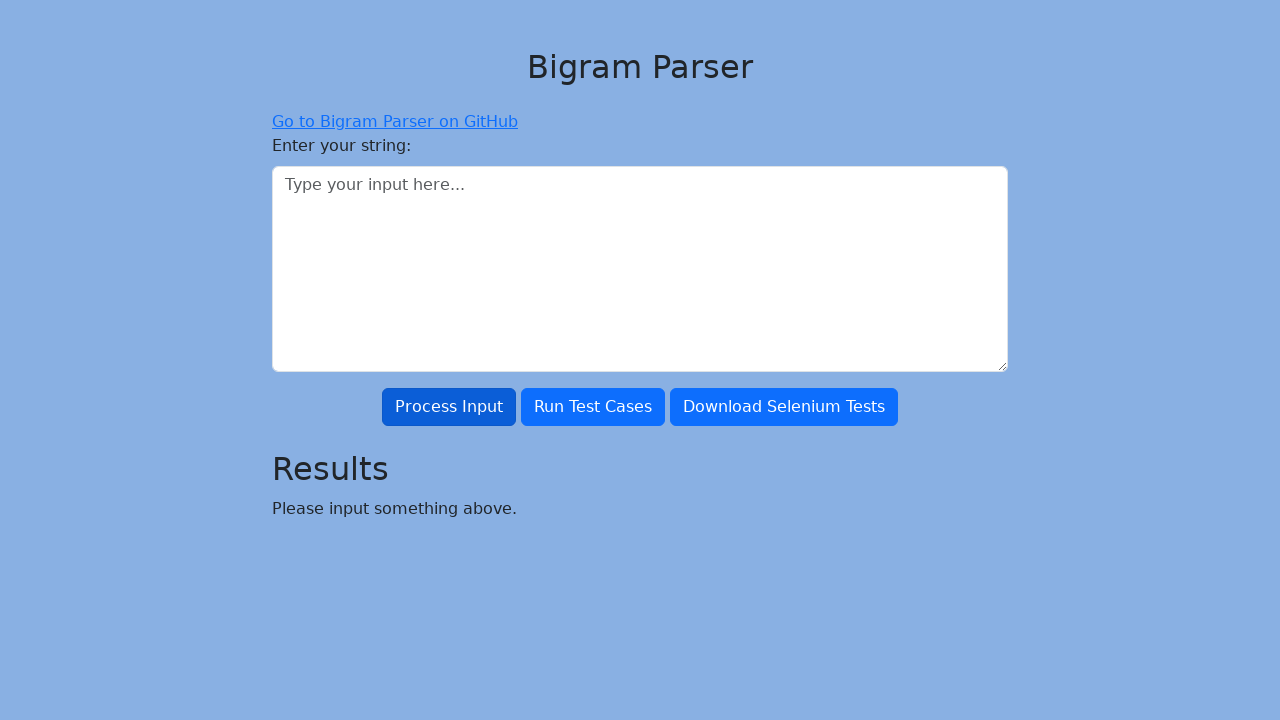

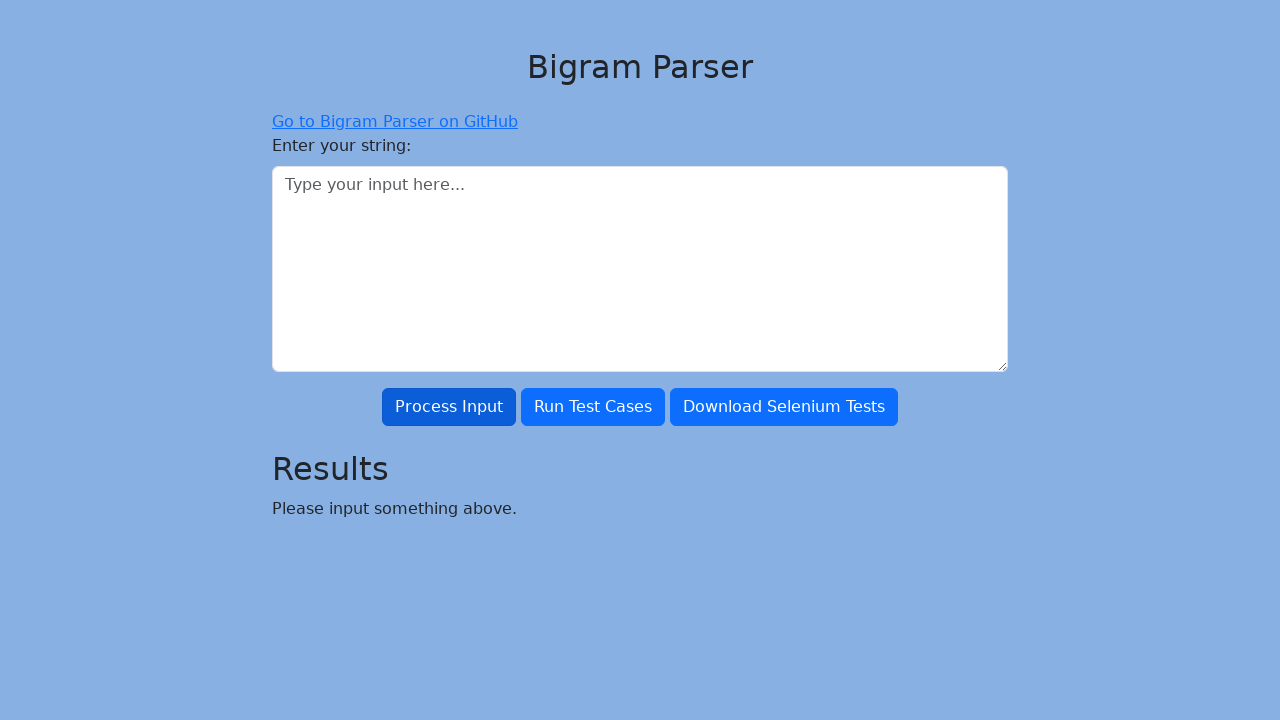